Navigates to a buttons demo page and scrolls down the page by 500 pixels using JavaScript

Starting URL: https://demoqa.com/buttons

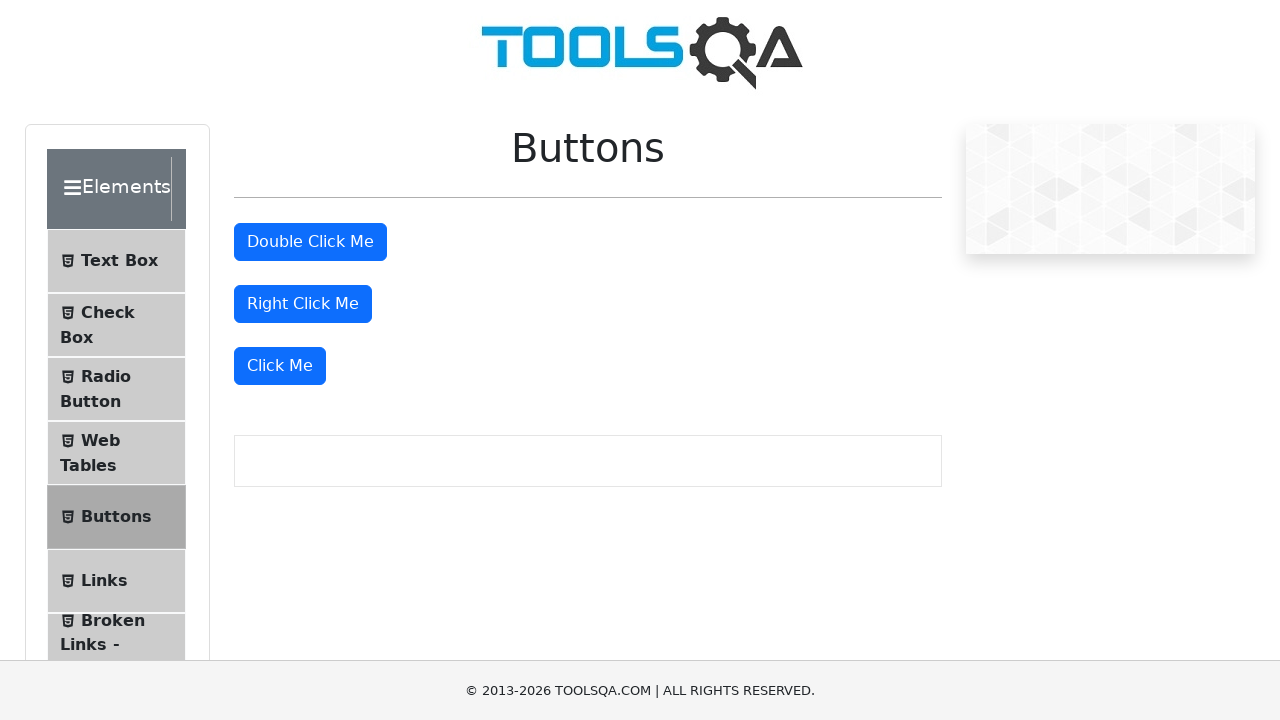

Navigated to buttons demo page at https://demoqa.com/buttons
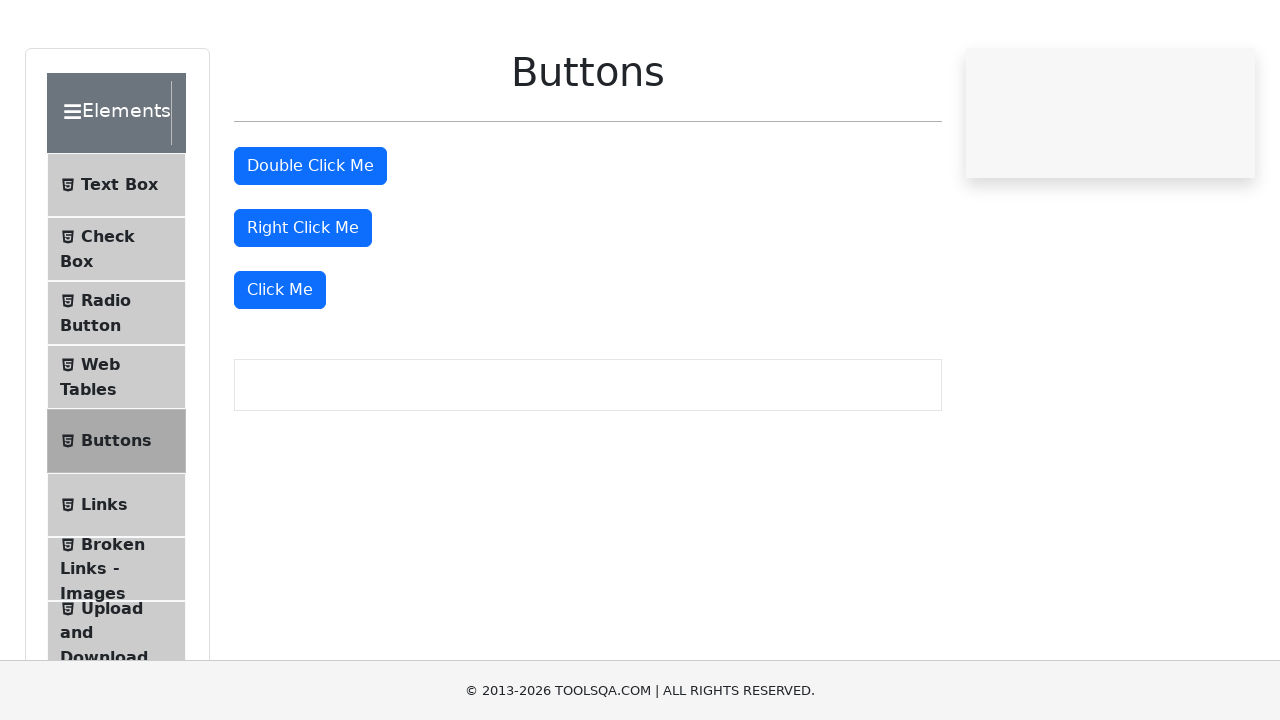

Scrolled down the page by 500 pixels using JavaScript
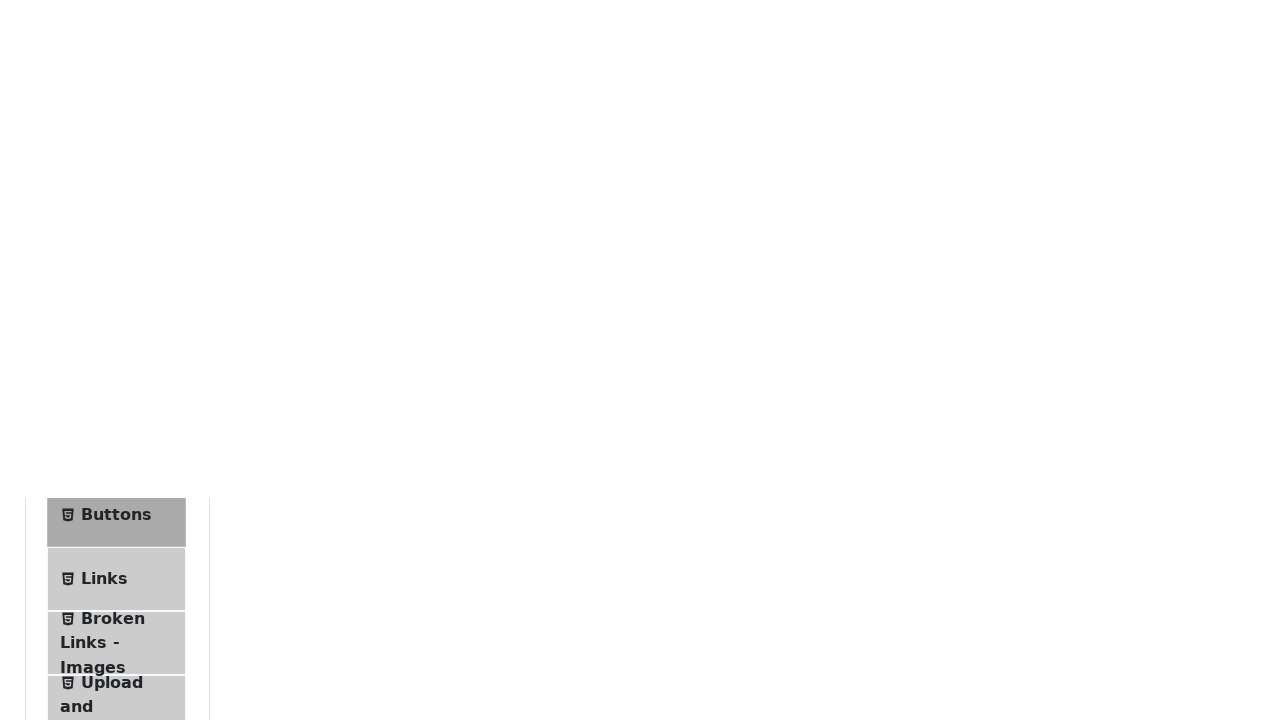

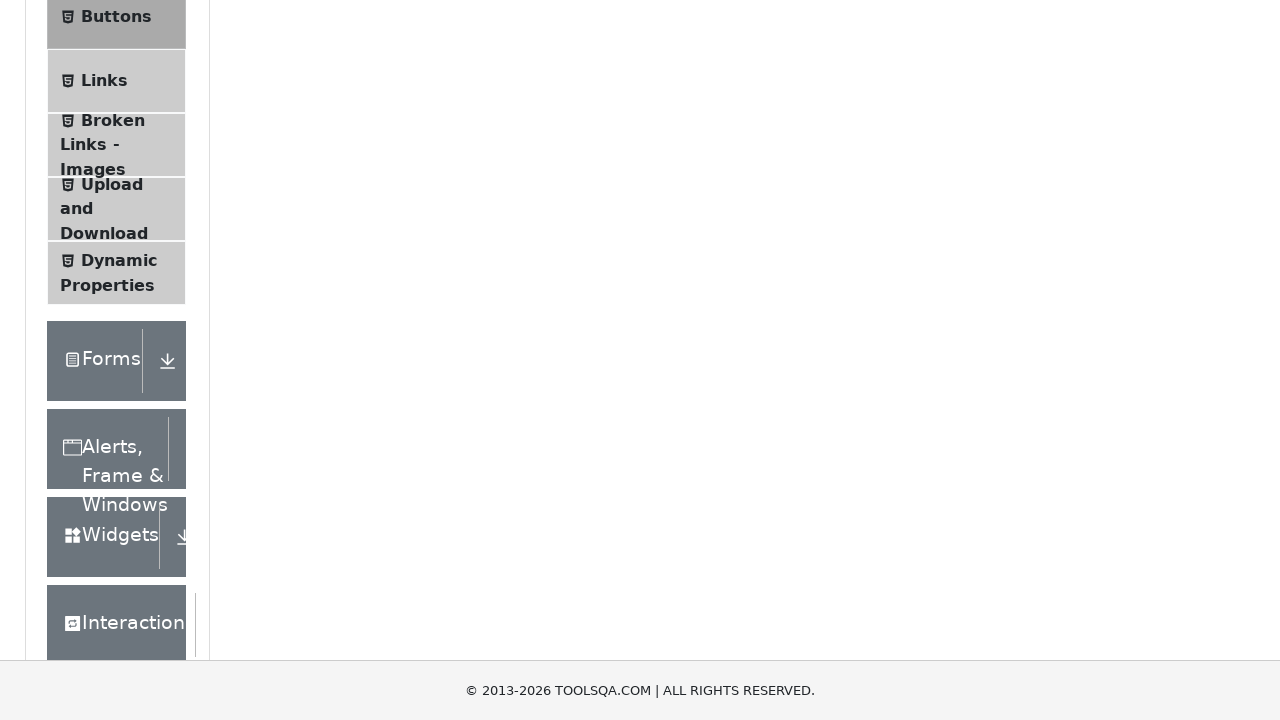